Tests Hacker News newest articles page by verifying articles load correctly and navigating through multiple pages by clicking the "More" button to load additional content.

Starting URL: https://news.ycombinator.com/newest

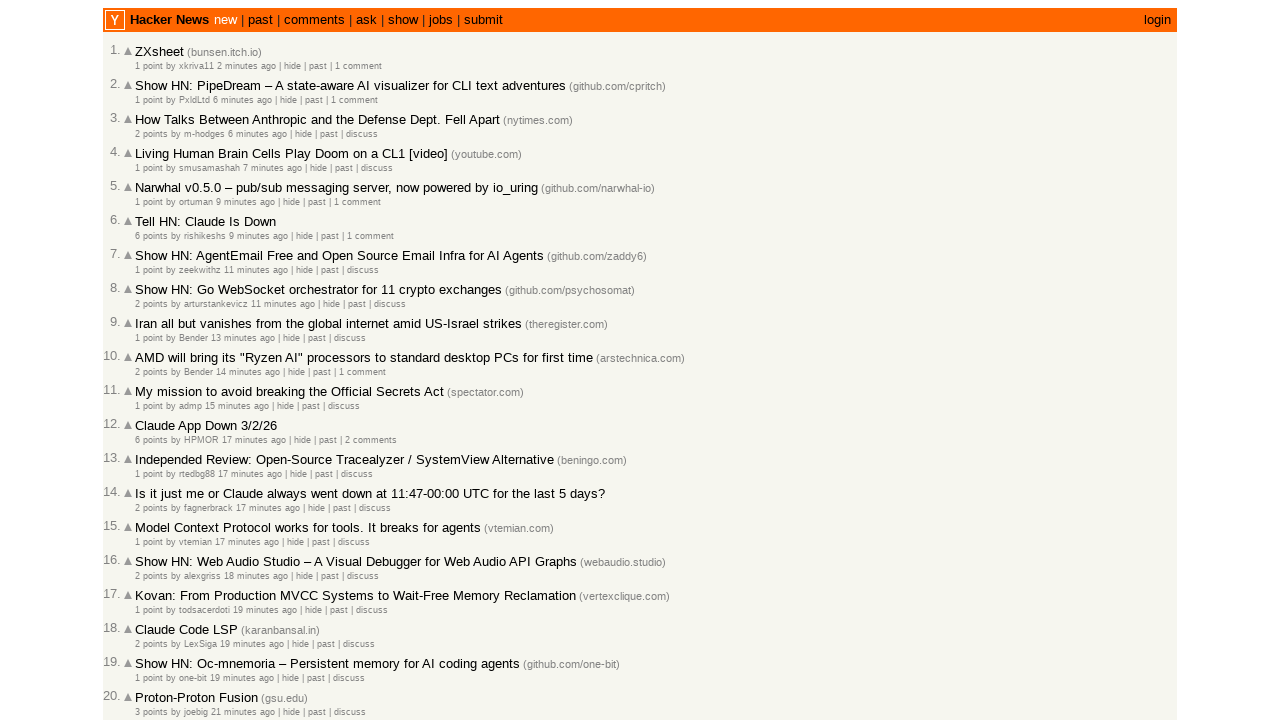

Waited for article elements to load on Hacker News newest page
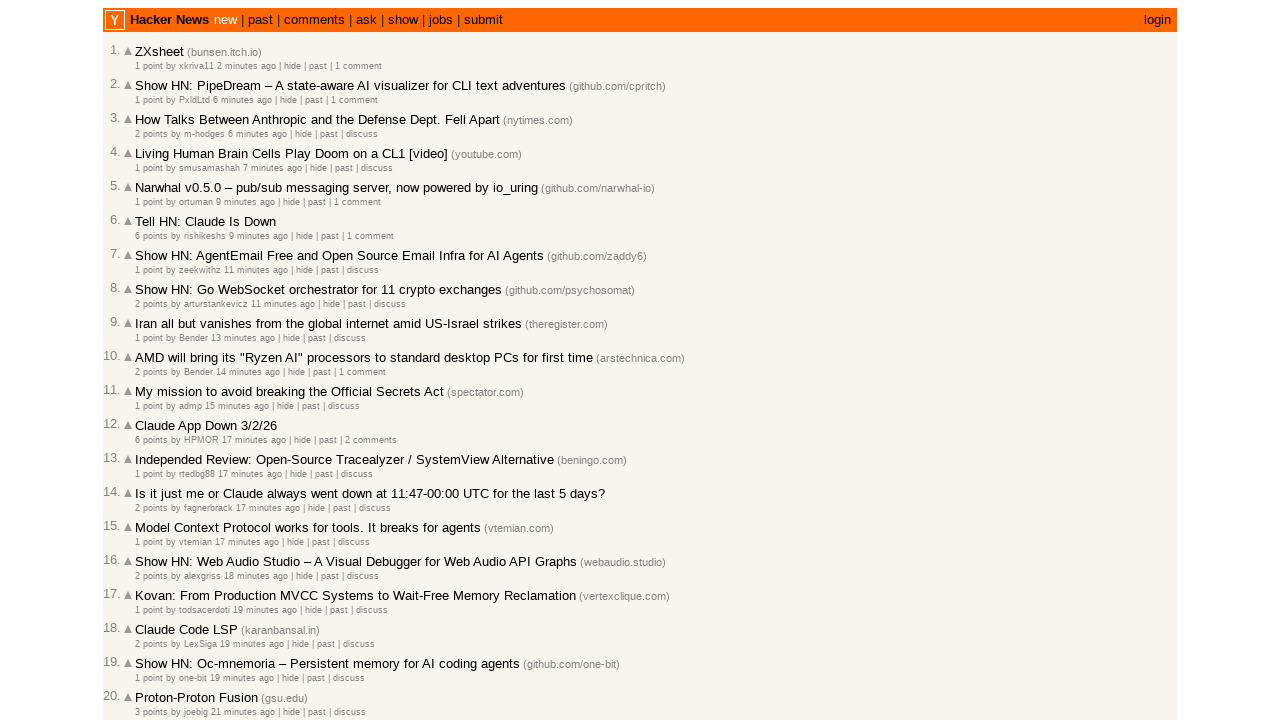

Verified article title links are present
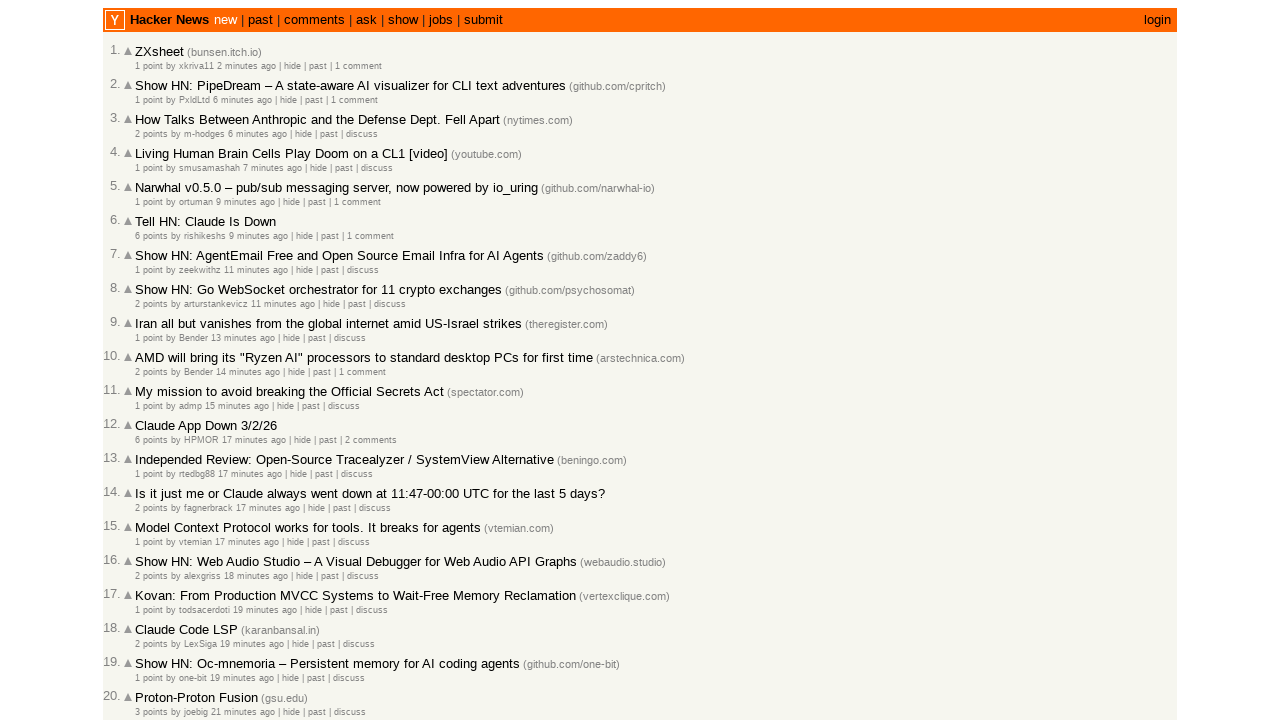

Verified article timestamp elements are present
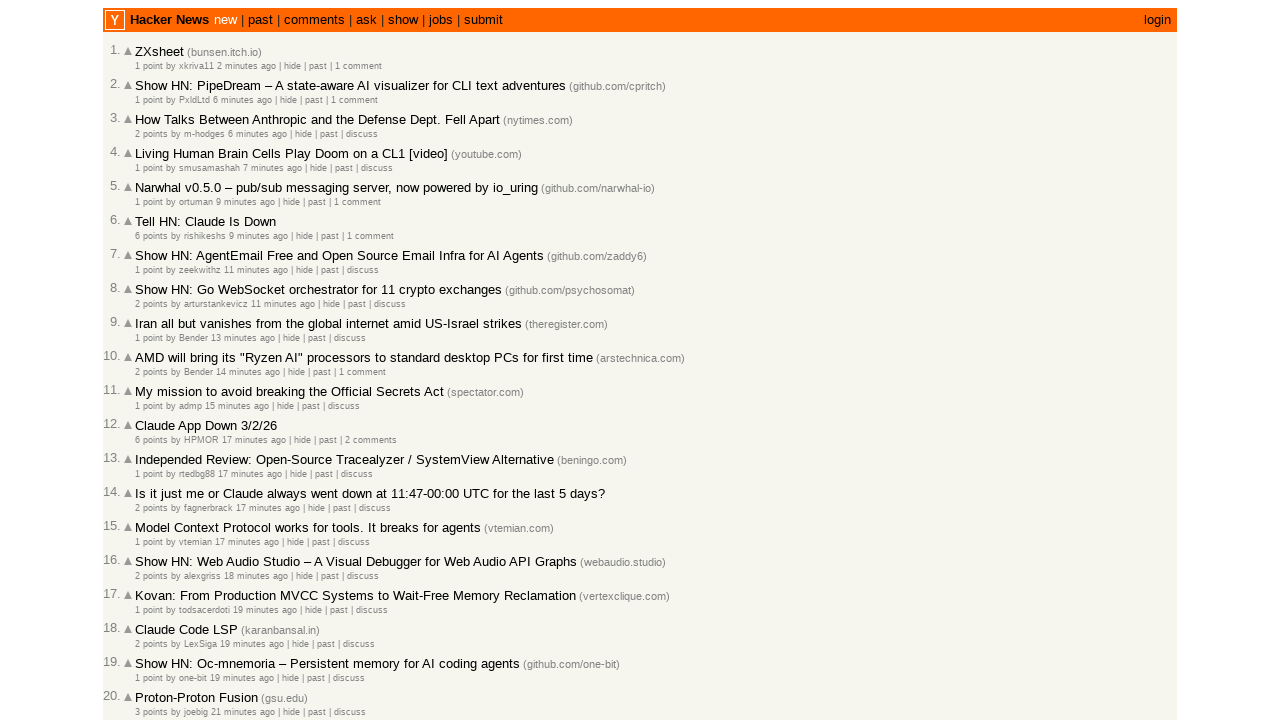

Clicked 'More' button to load next page of articles at (149, 616) on a.morelink
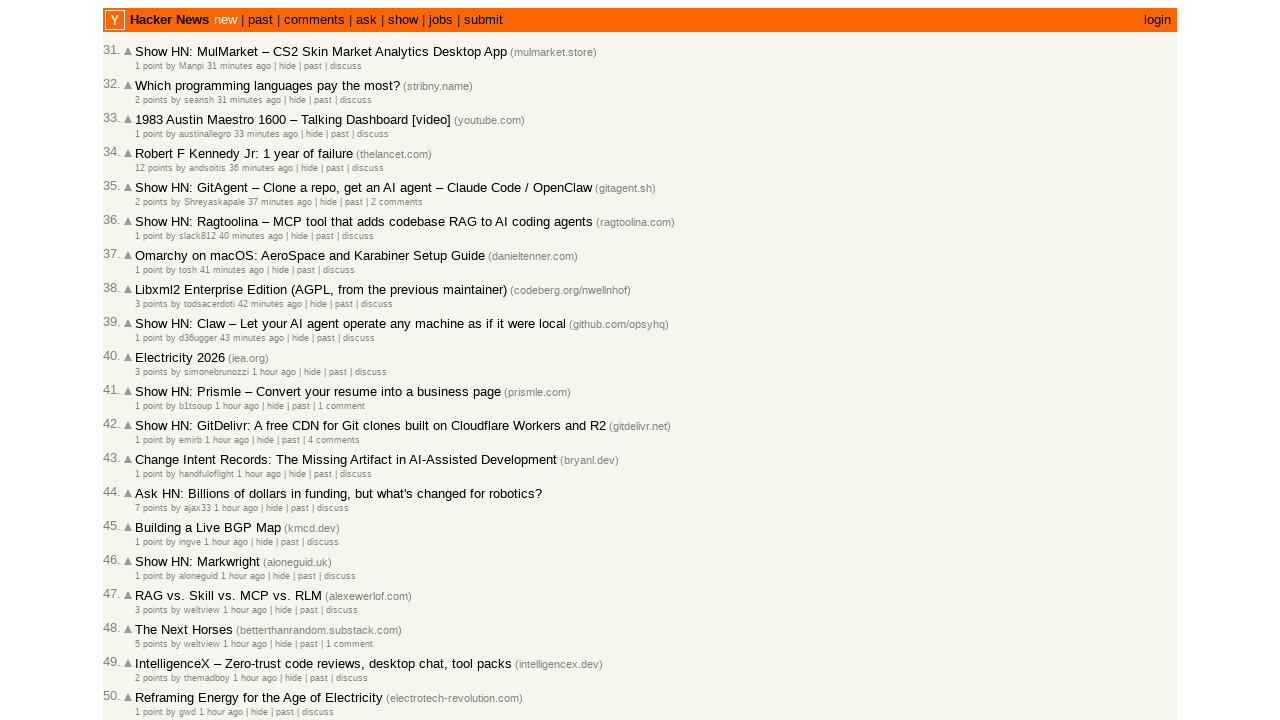

Network idle - first page of additional articles loaded
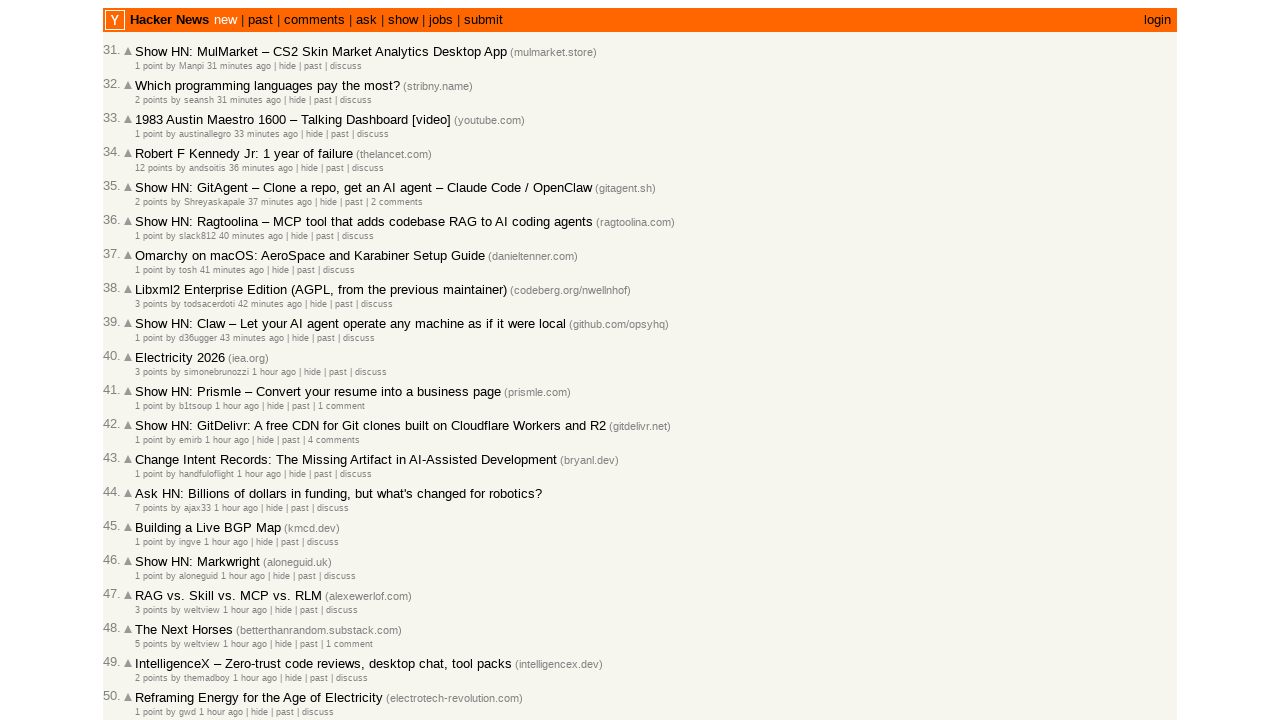

Verified article elements are present on second page
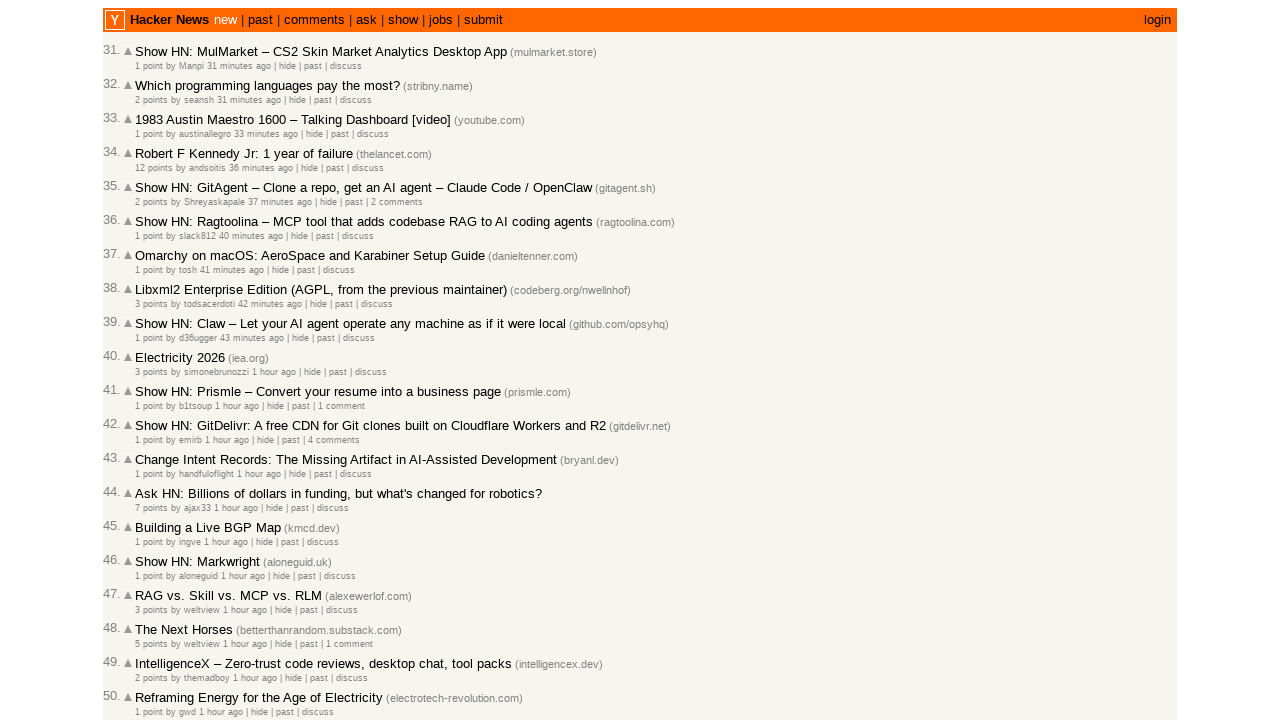

Clicked 'More' button to load second page of additional articles at (149, 616) on a.morelink
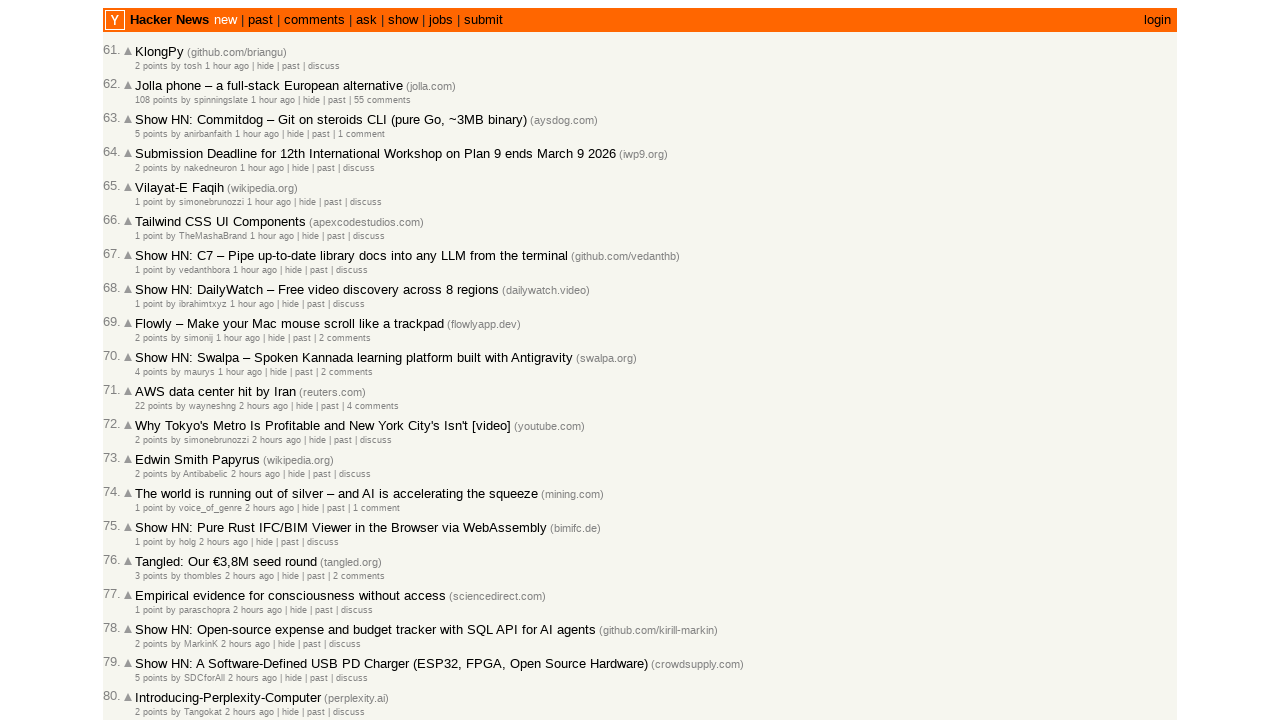

Network idle - second page of additional articles loaded
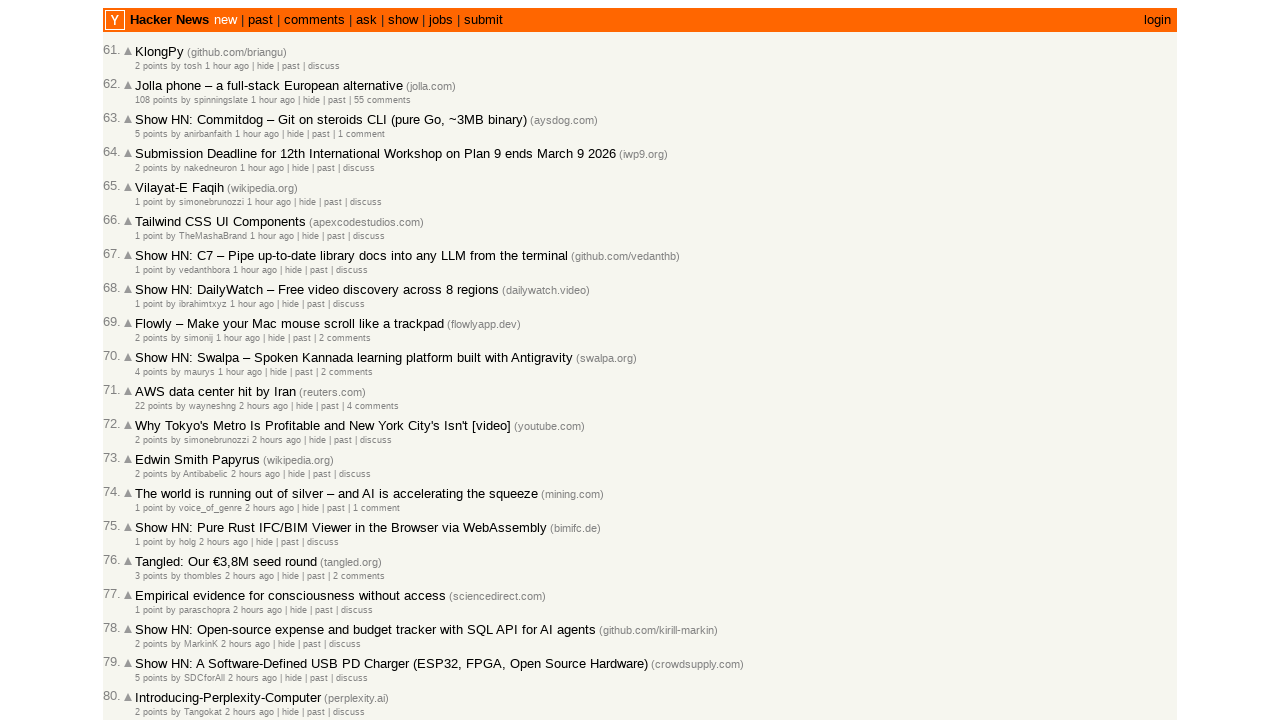

Verified article elements are present on third page
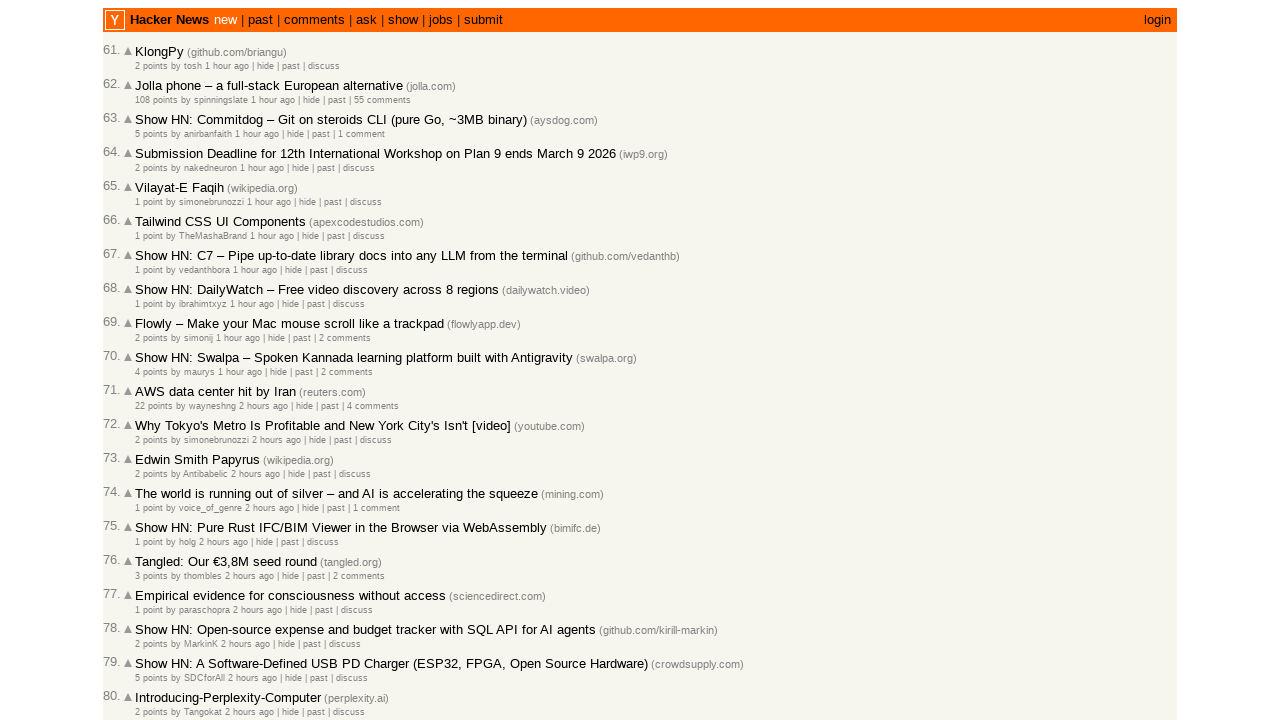

Clicked 'More' button to load third page of additional articles at (149, 616) on a.morelink
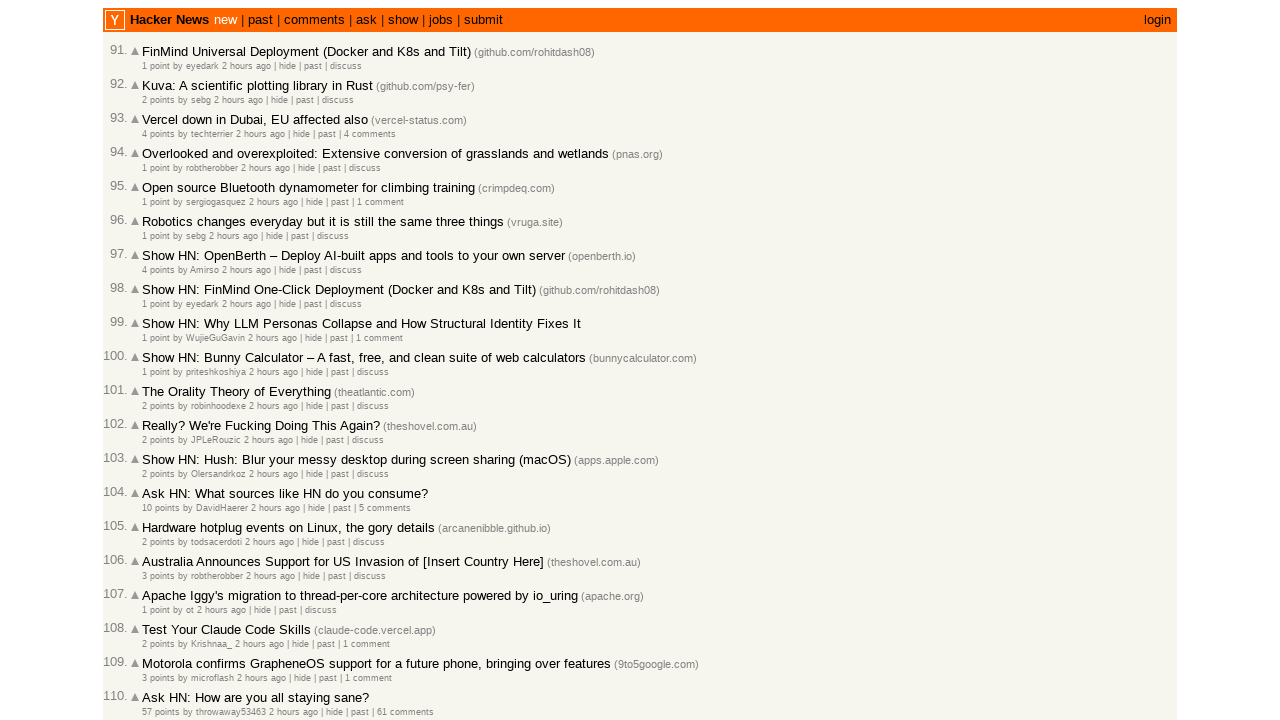

Network idle - third page of additional articles loaded
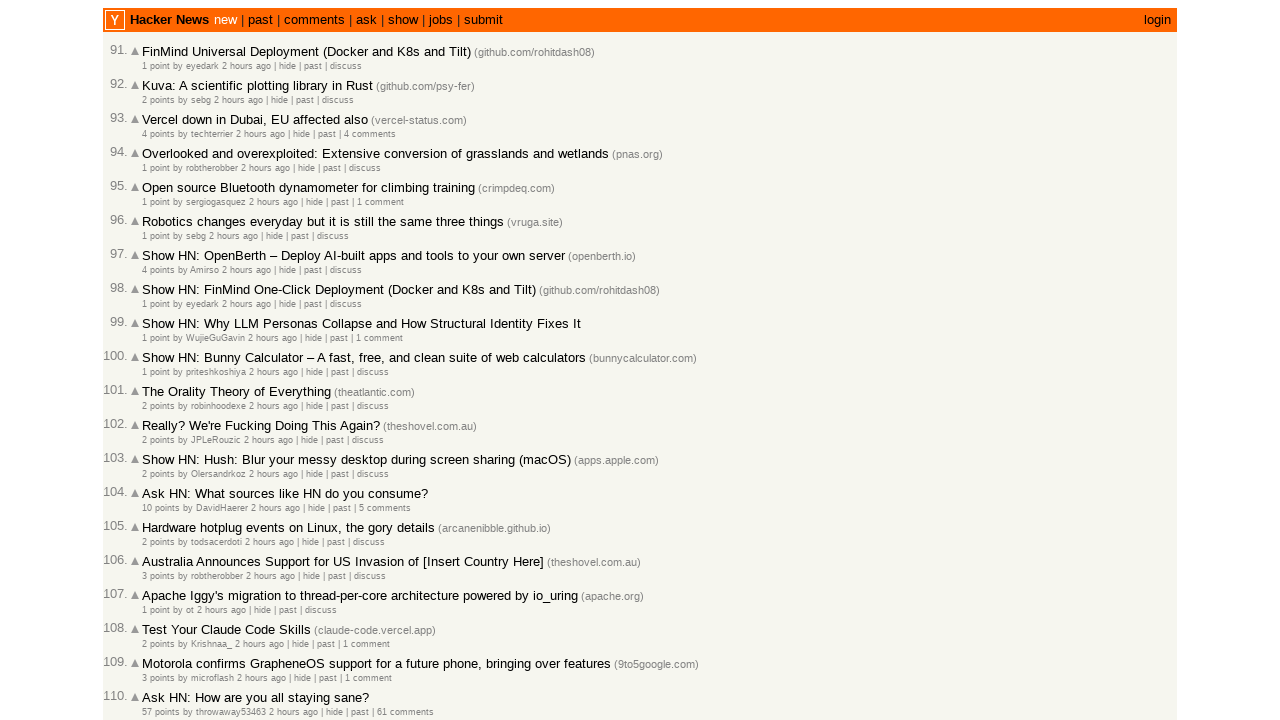

Verified article elements are present on fourth page
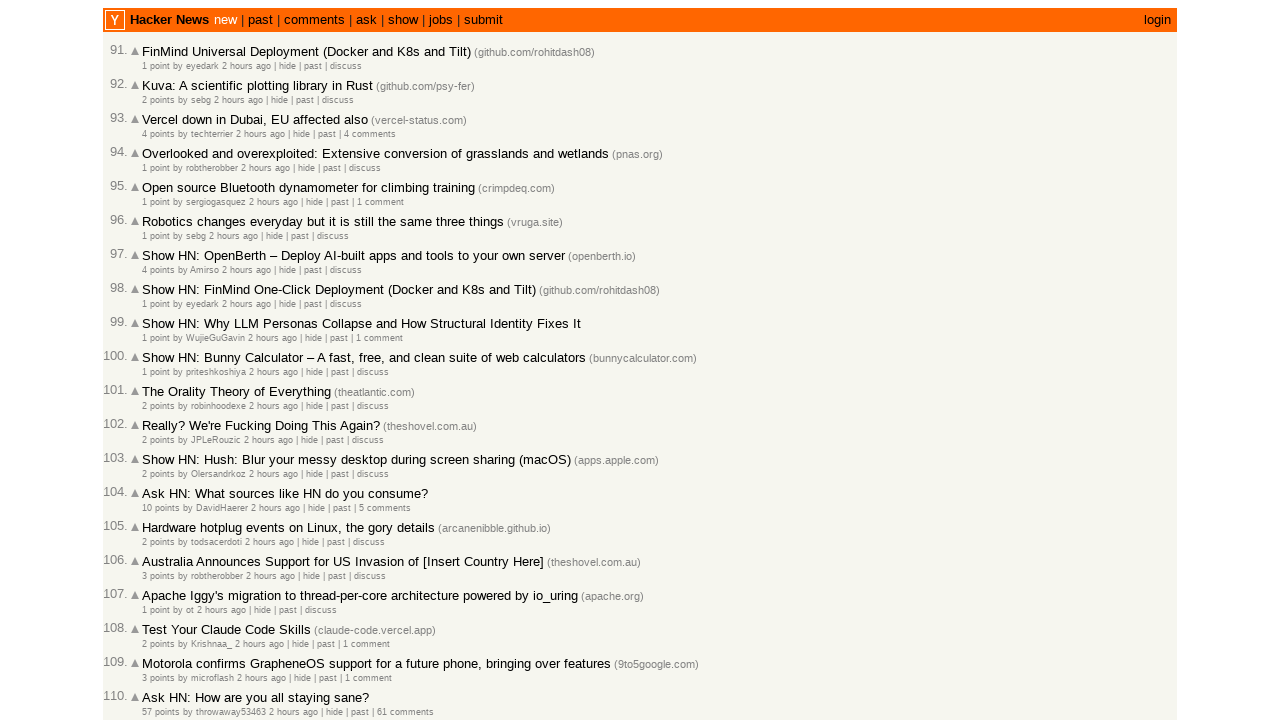

Verified article title links are present on final page
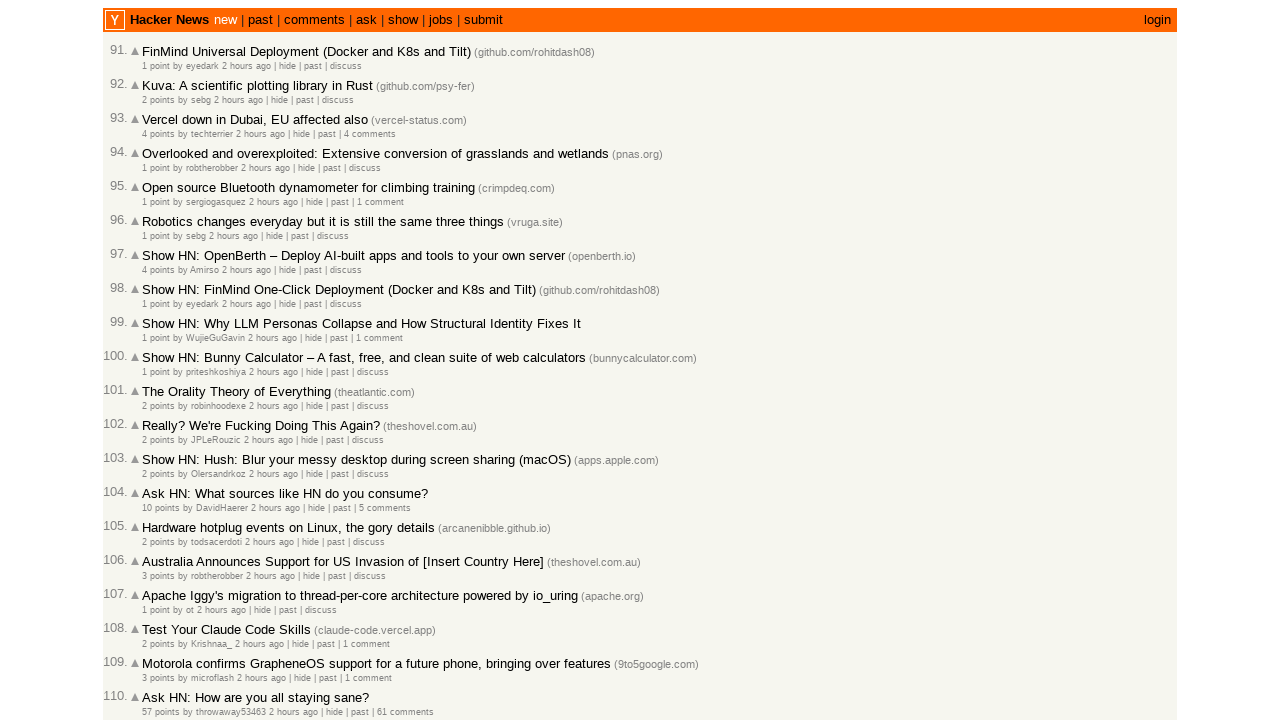

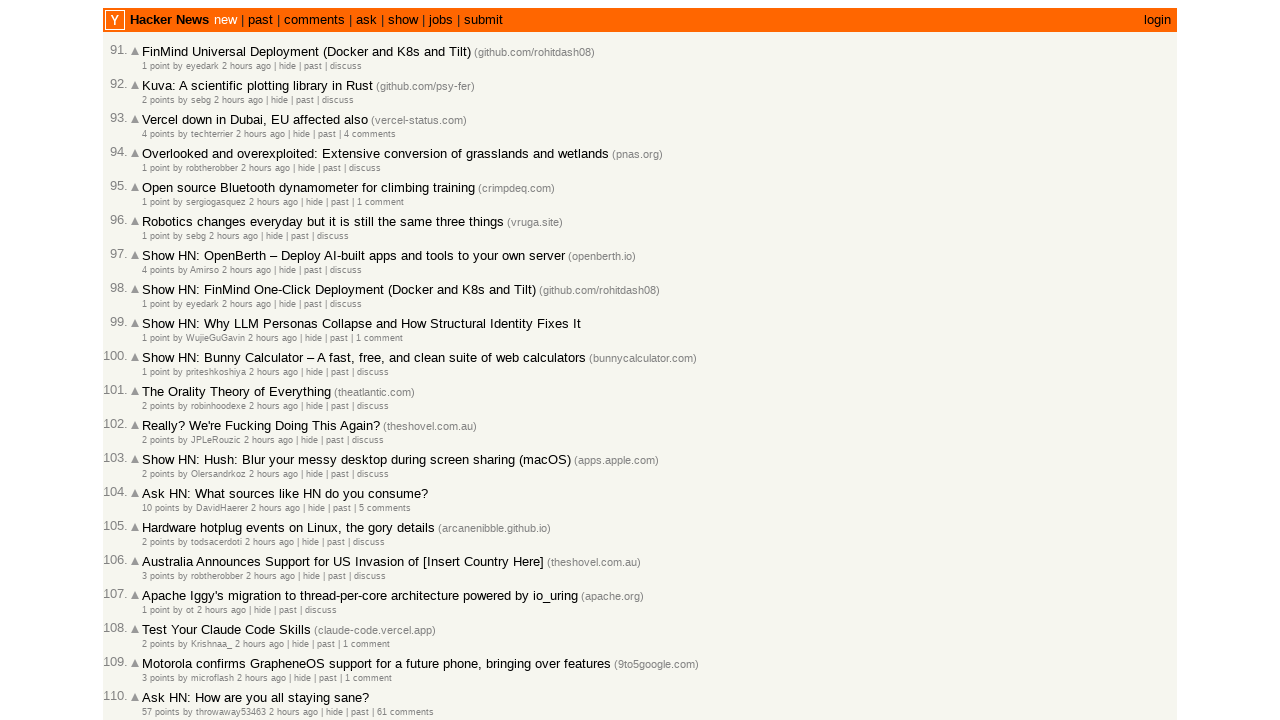